Navigates to TechProEducation homepage

Starting URL: https://www.techproeducation.com

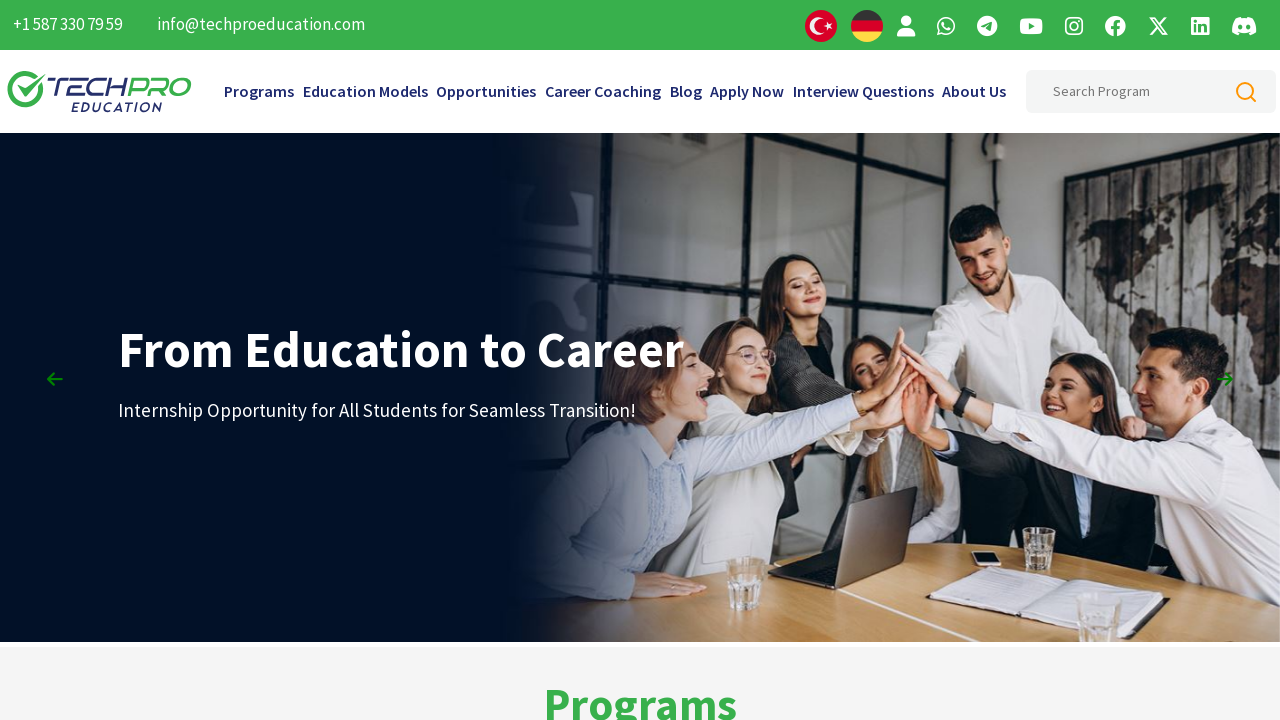

Navigated to TechProEducation homepage
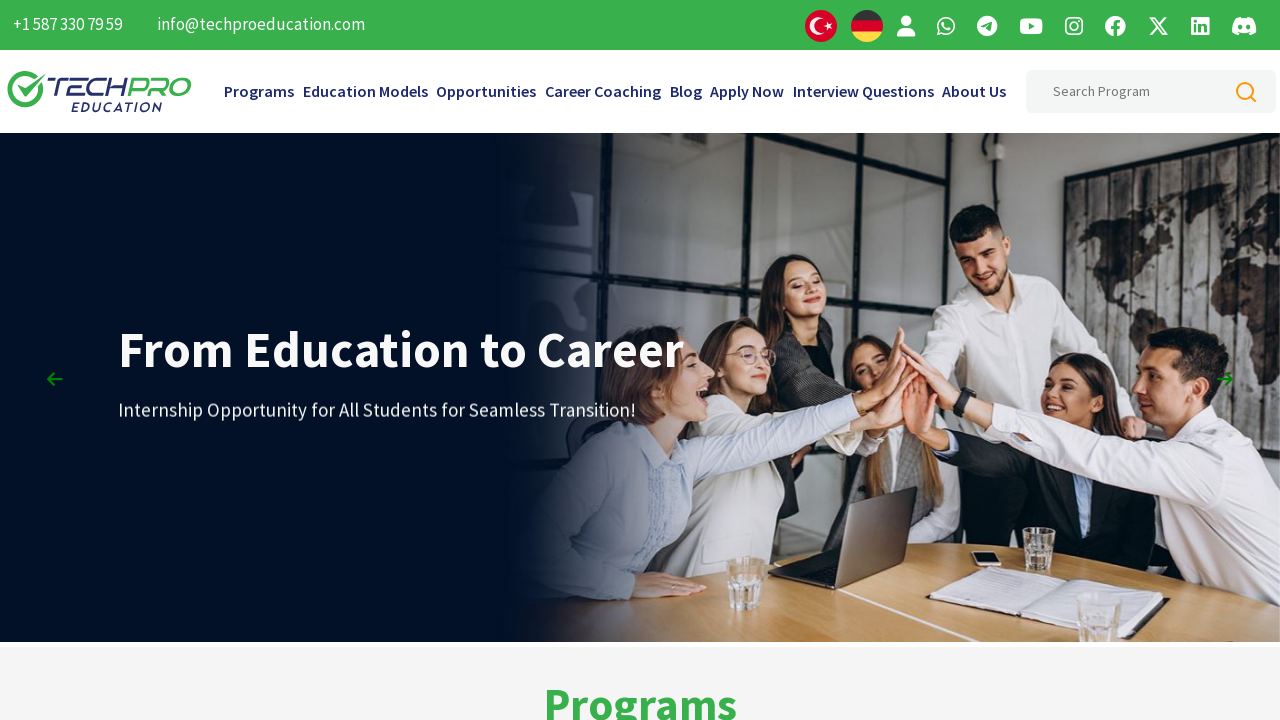

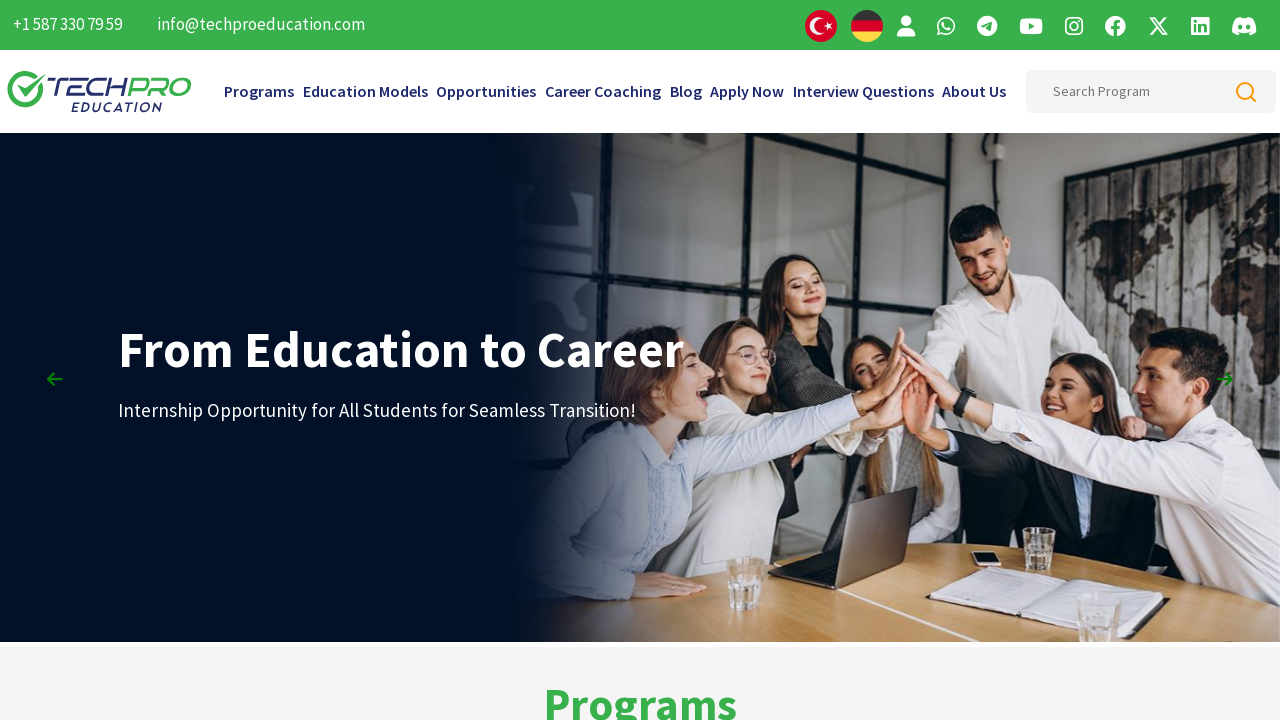